Navigates to a website homepage and verifies that anchor links are present on the page.

Starting URL: http://www.zlti.com

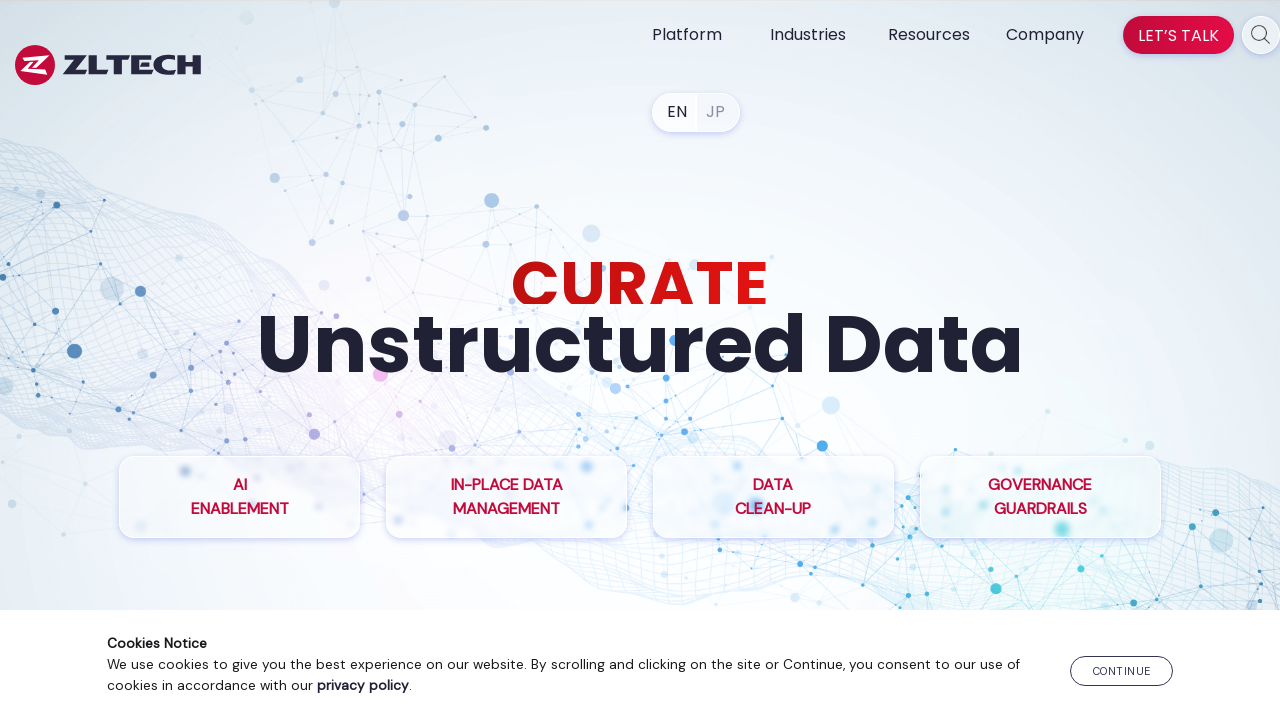

Navigated to http://www.zlti.com
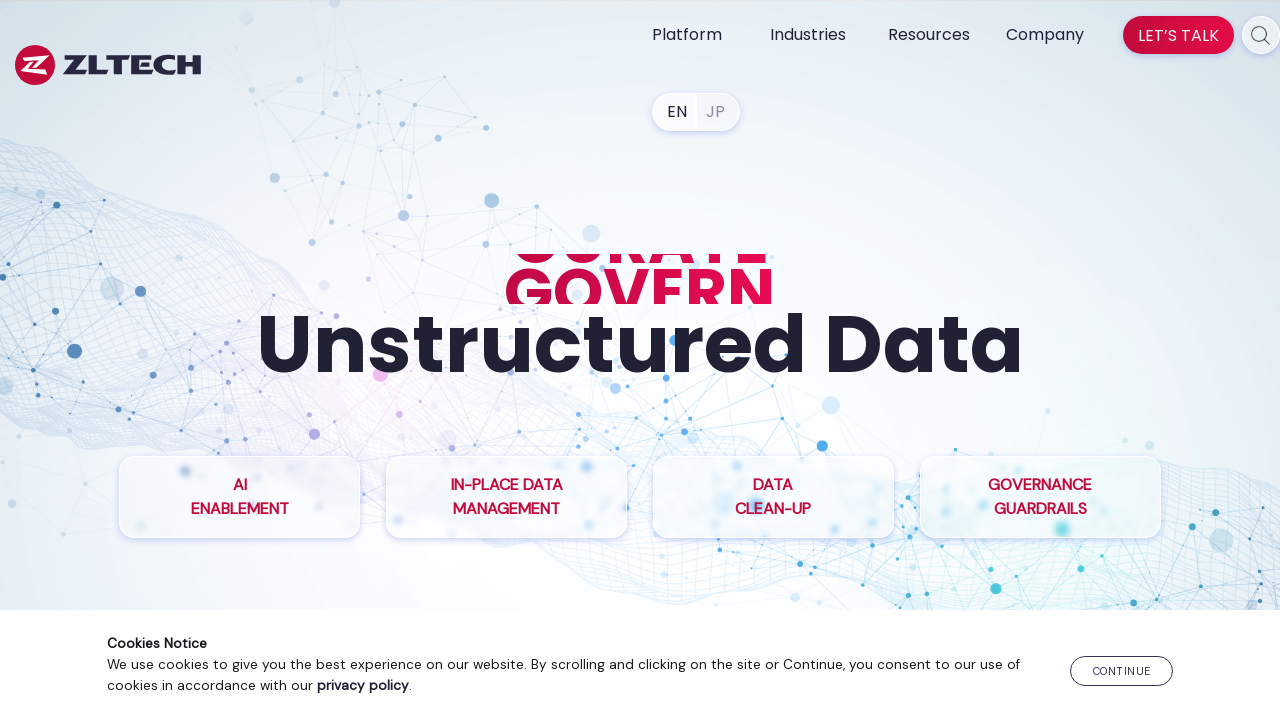

Page loaded and network idle state reached
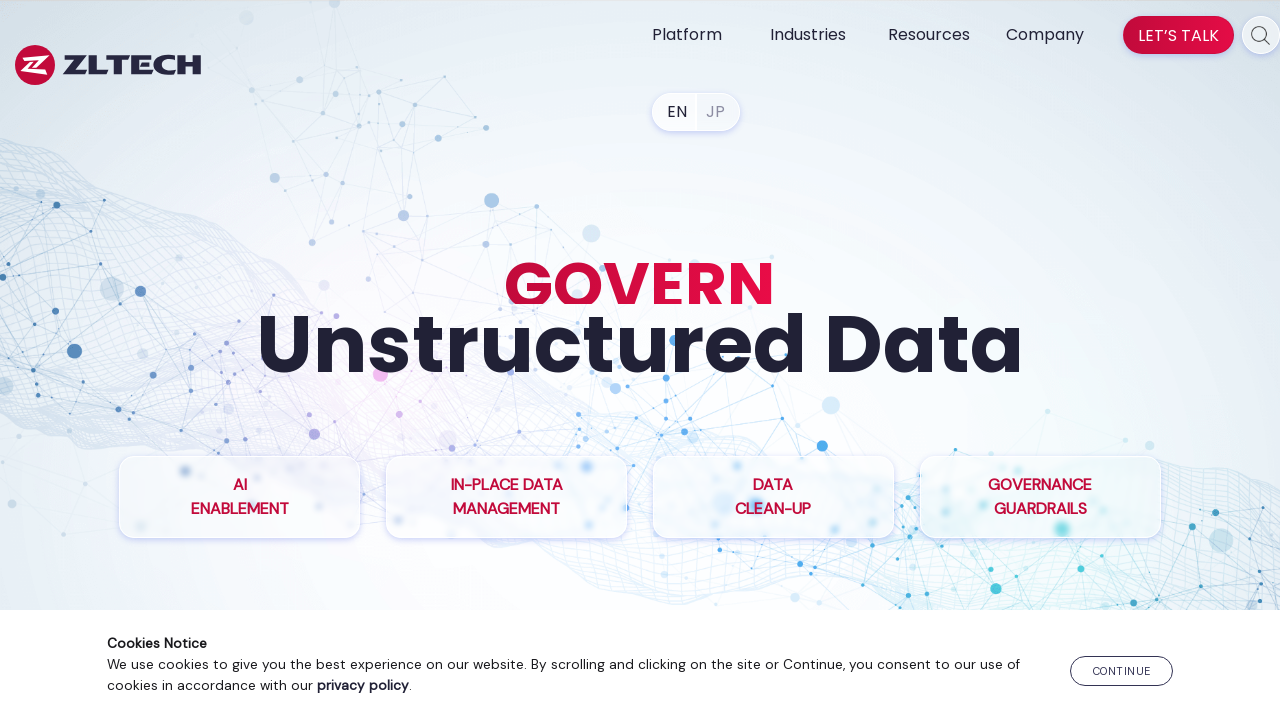

Anchor link selector found on page
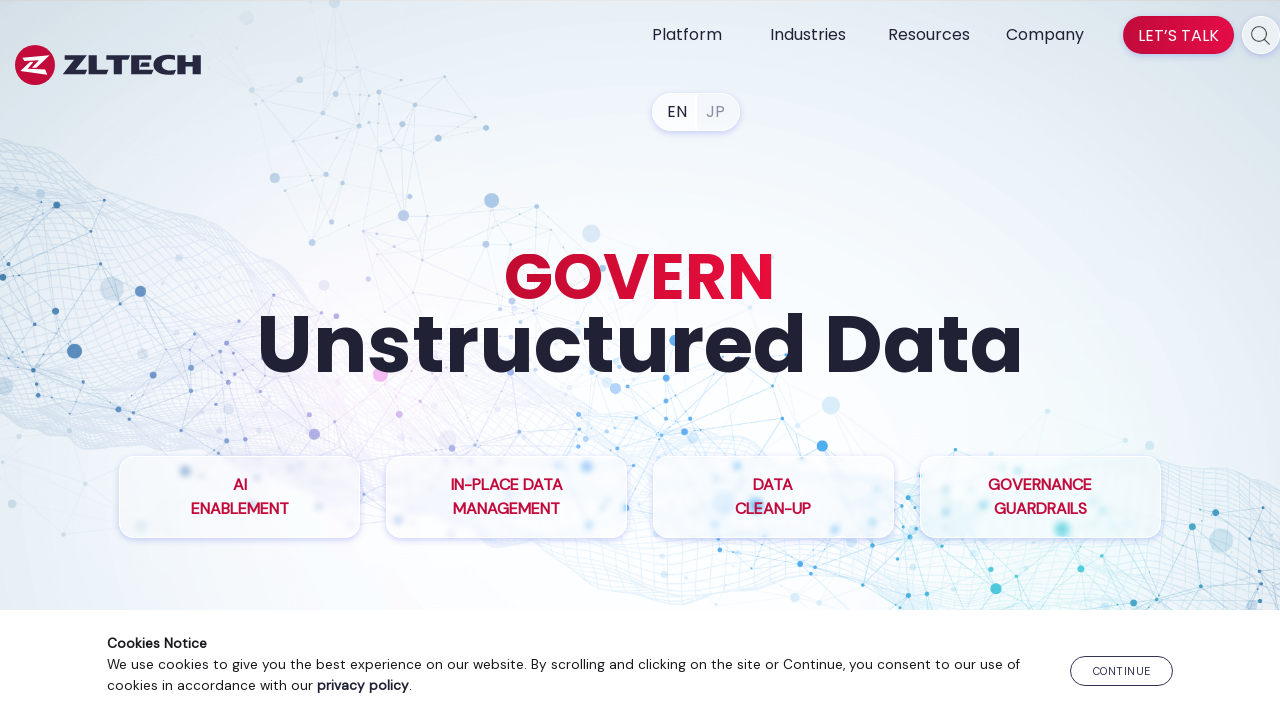

Retrieved all anchor links from page (count: 79)
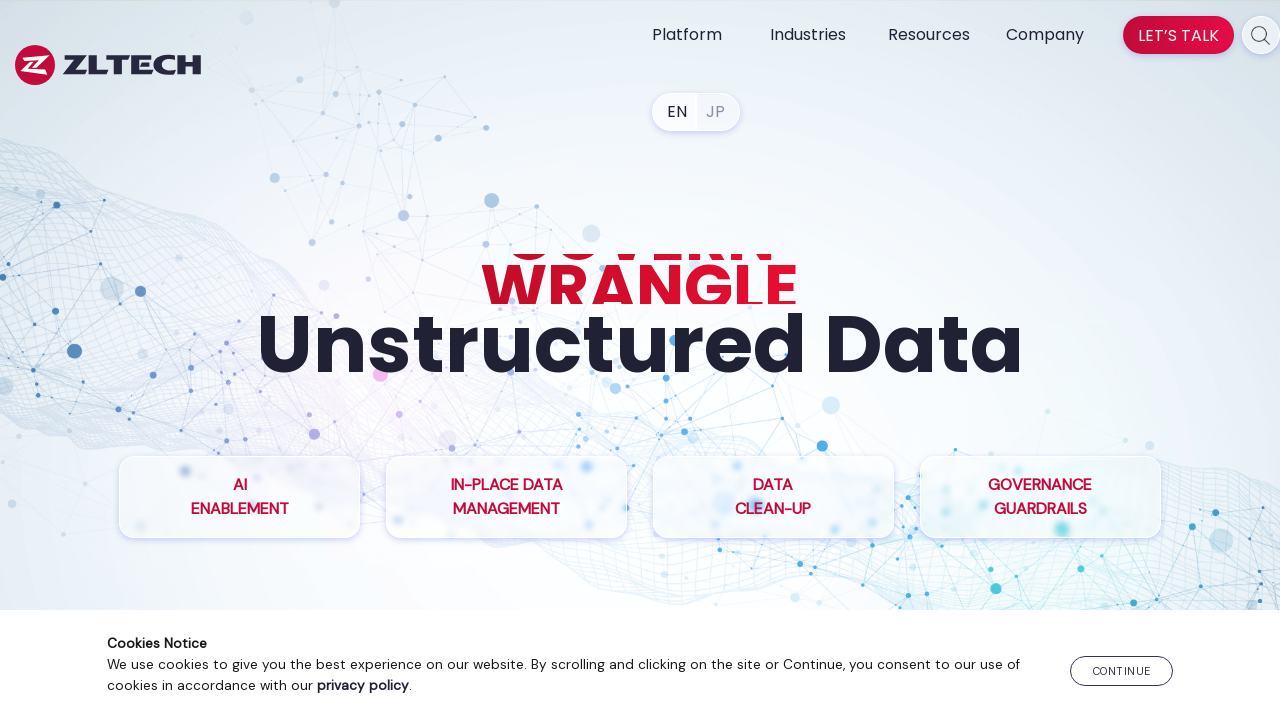

Verified that at least one anchor link is present on the page
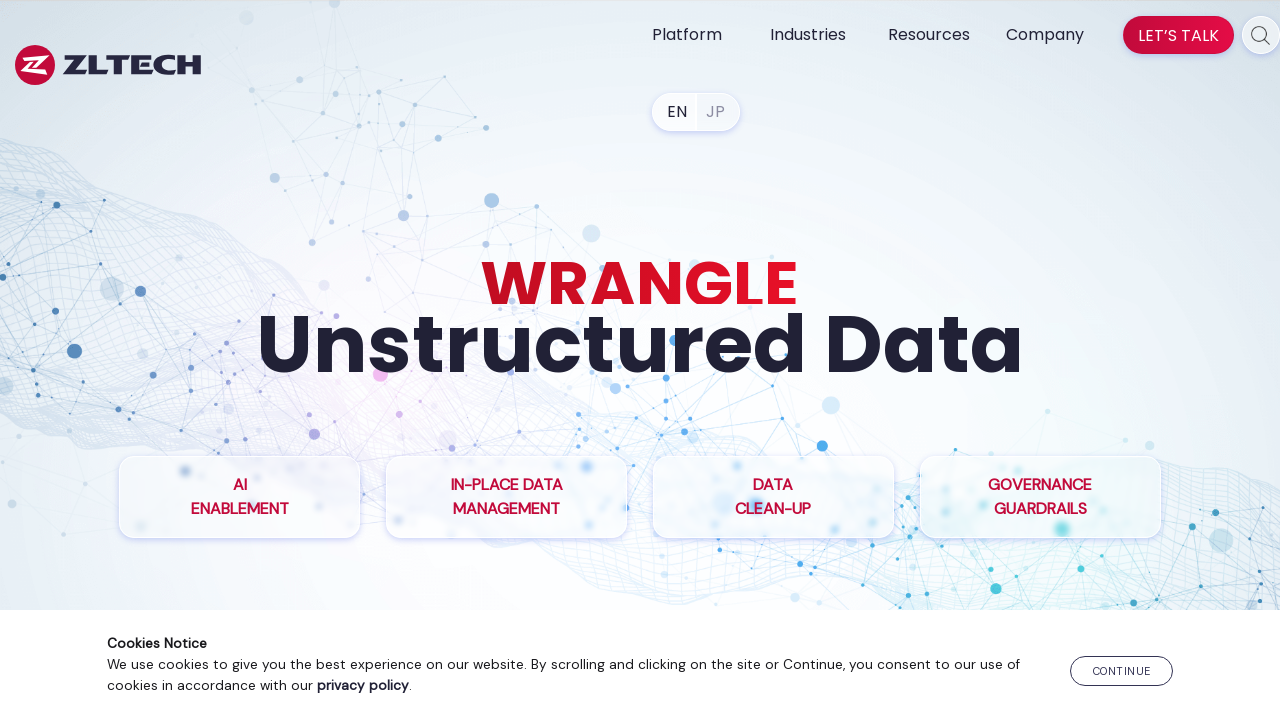

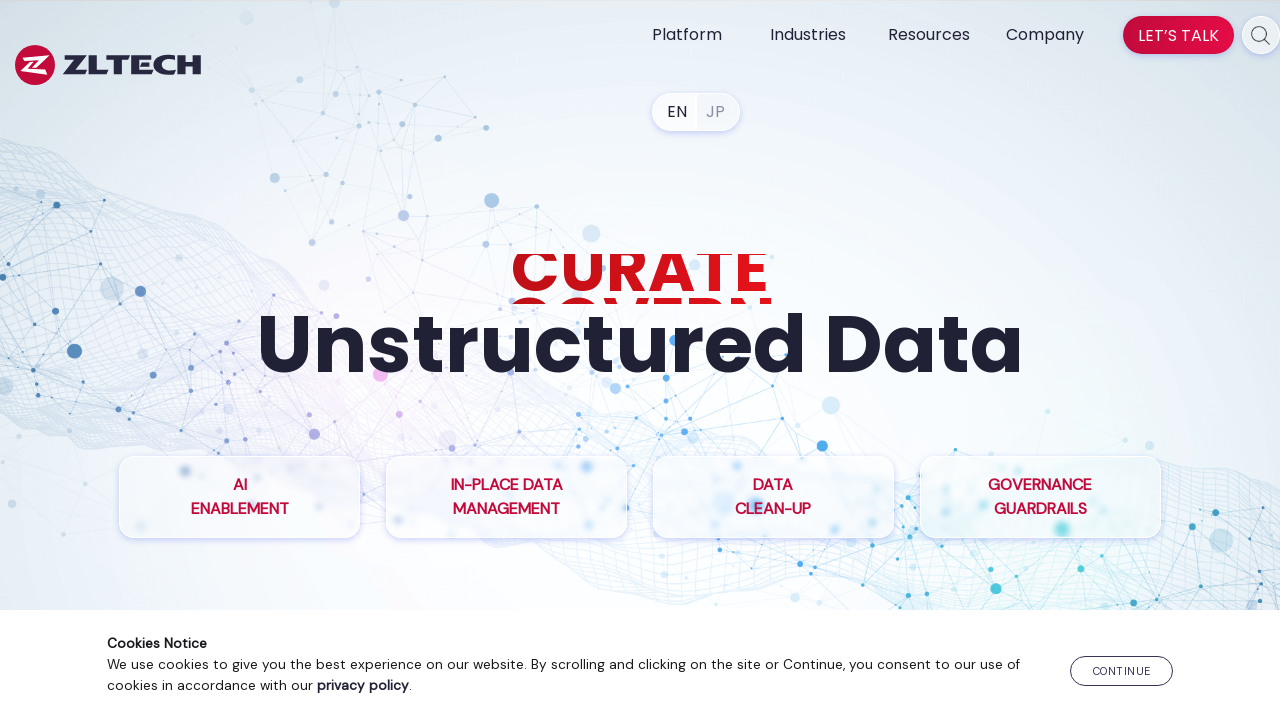